Tests registration form by filling only required fields in the first block and submitting the form

Starting URL: http://suninjuly.github.io/registration1.html

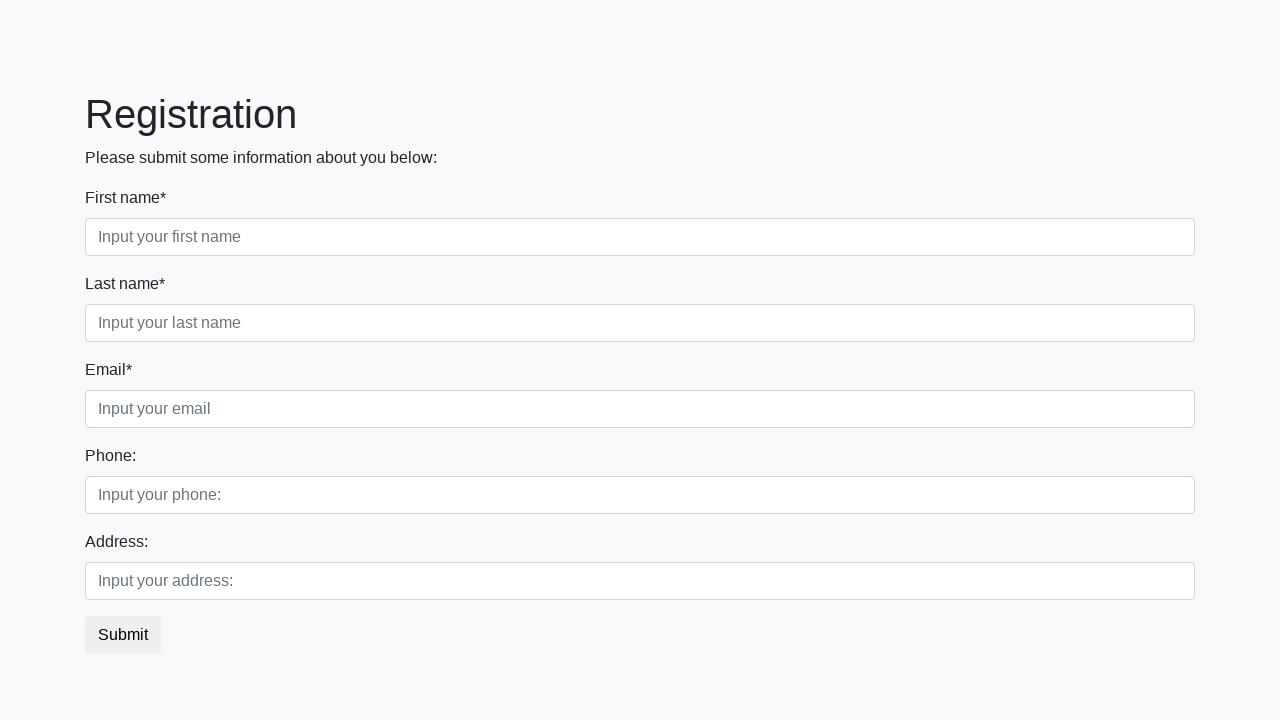

Filled required input field in first block with 'abc' on div.first_block input >> nth=0
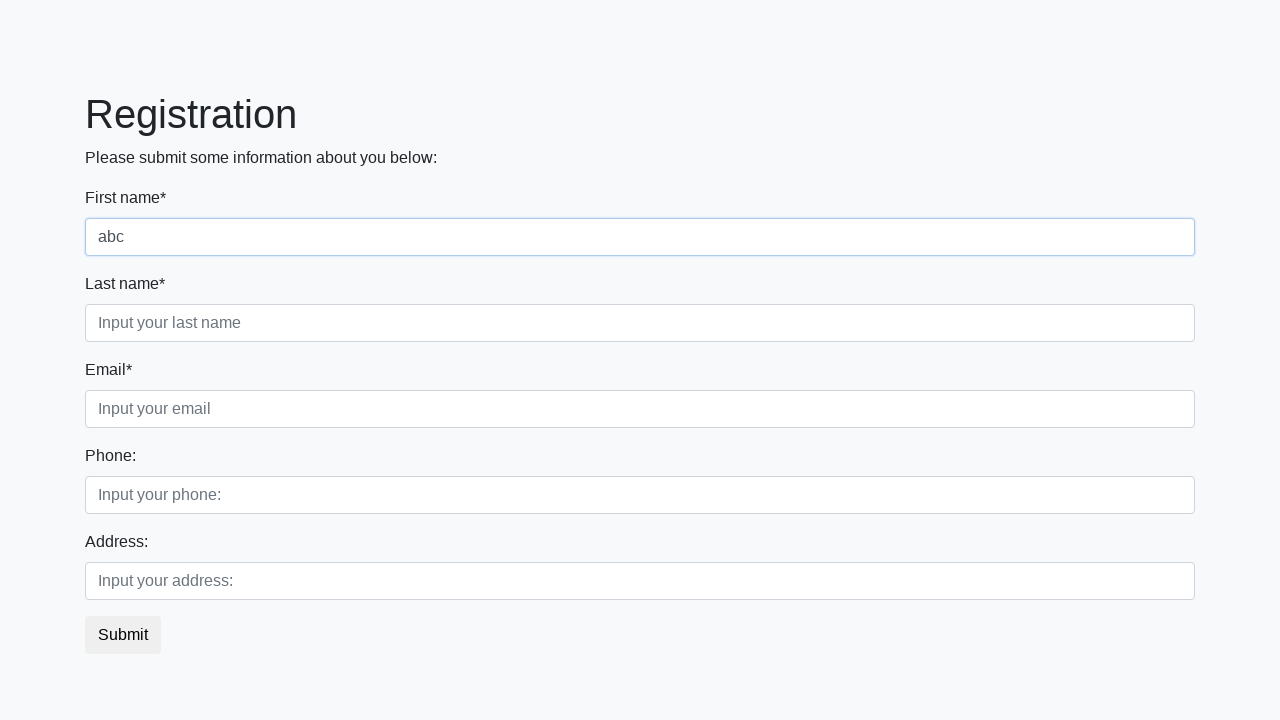

Filled required input field in first block with 'abc' on div.first_block input >> nth=1
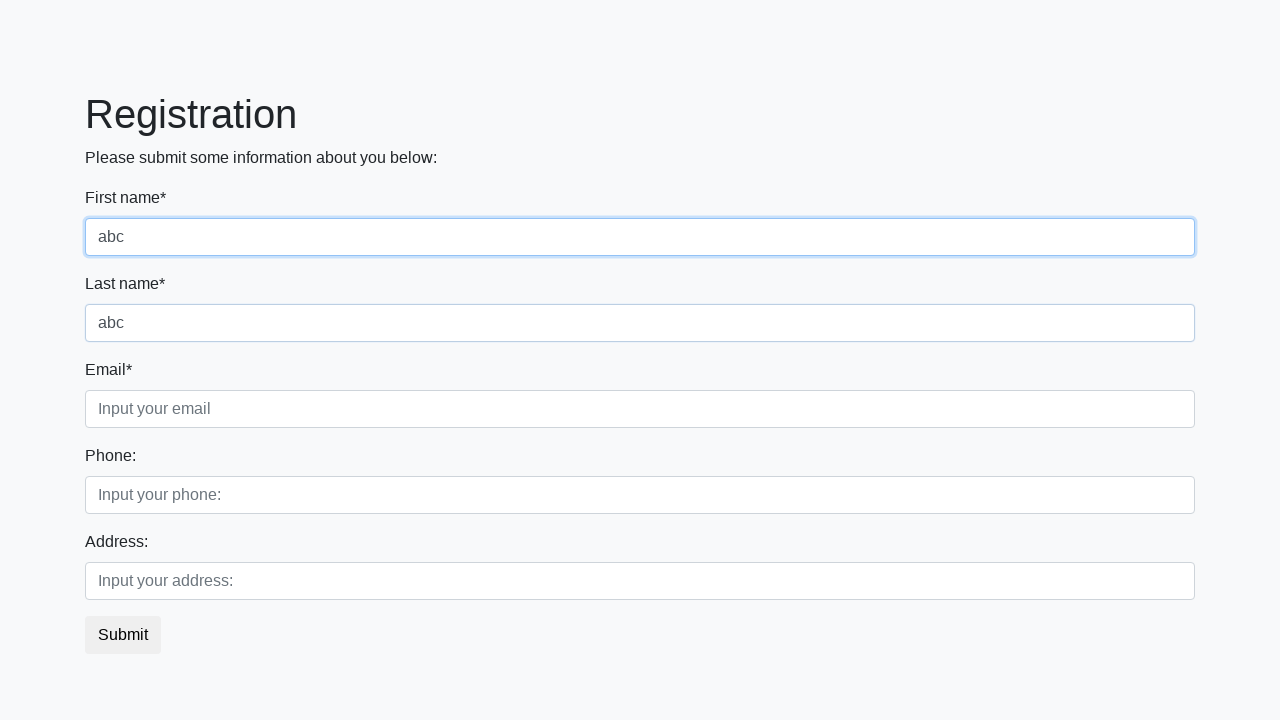

Filled required input field in first block with 'abc' on div.first_block input >> nth=2
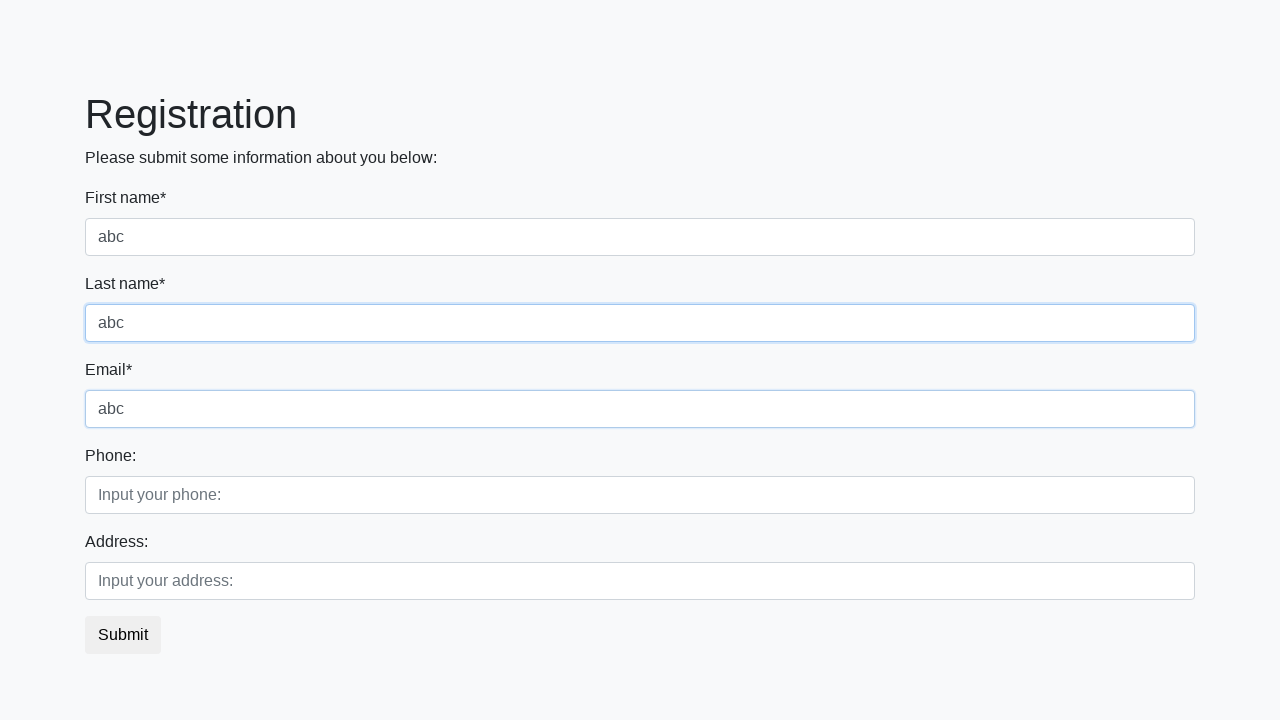

Clicked Submit button at (123, 635) on button:has-text("Submit")
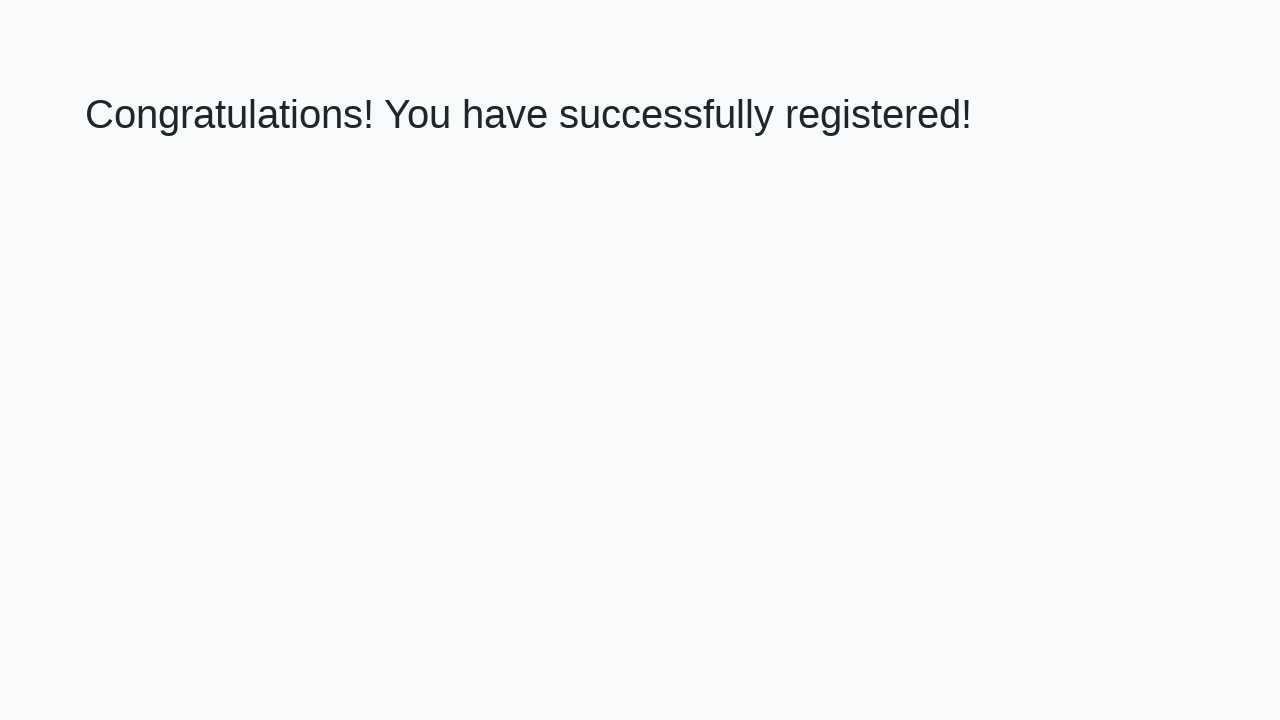

Success message heading appeared
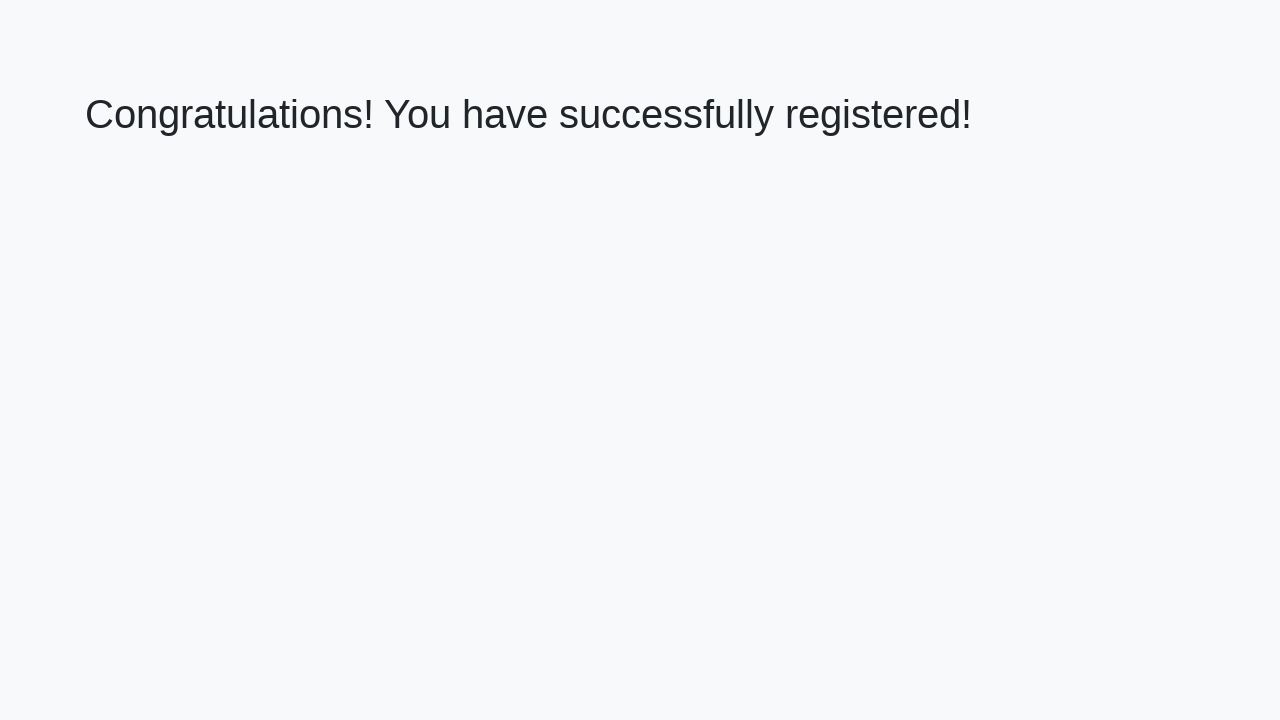

Retrieved success message text
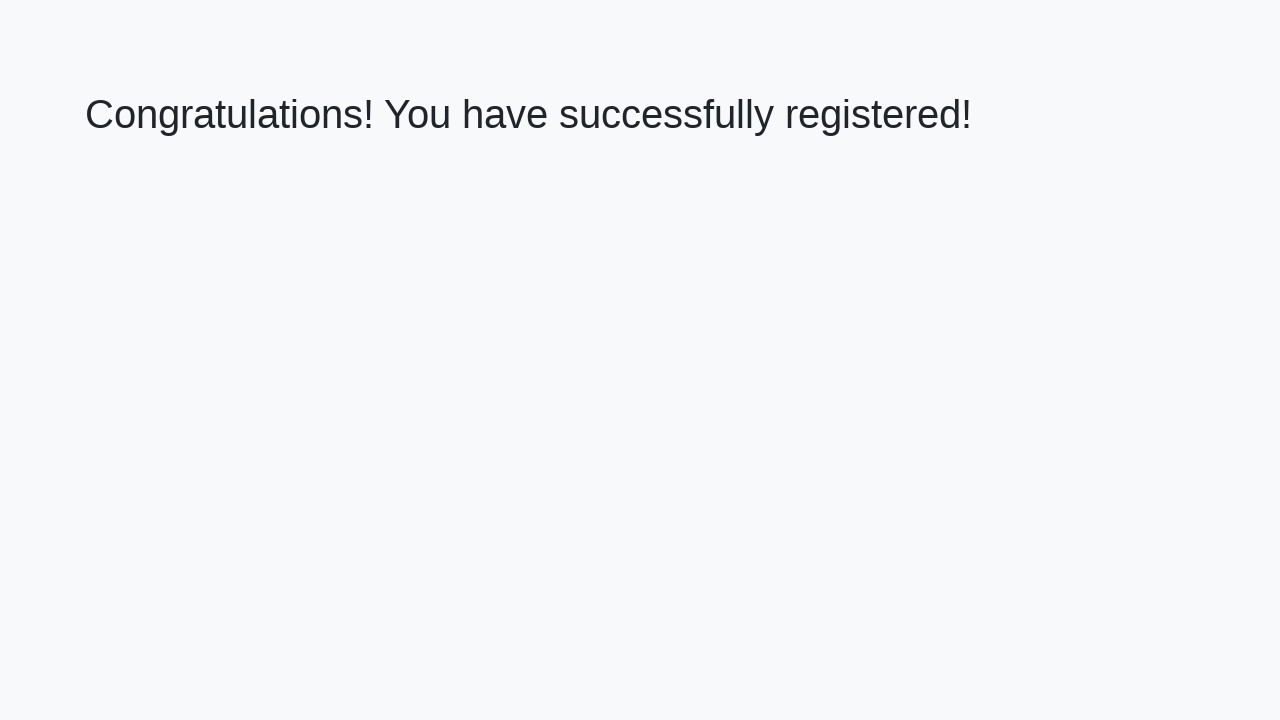

Verified success message matches expected text: 'Congratulations! You have successfully registered!'
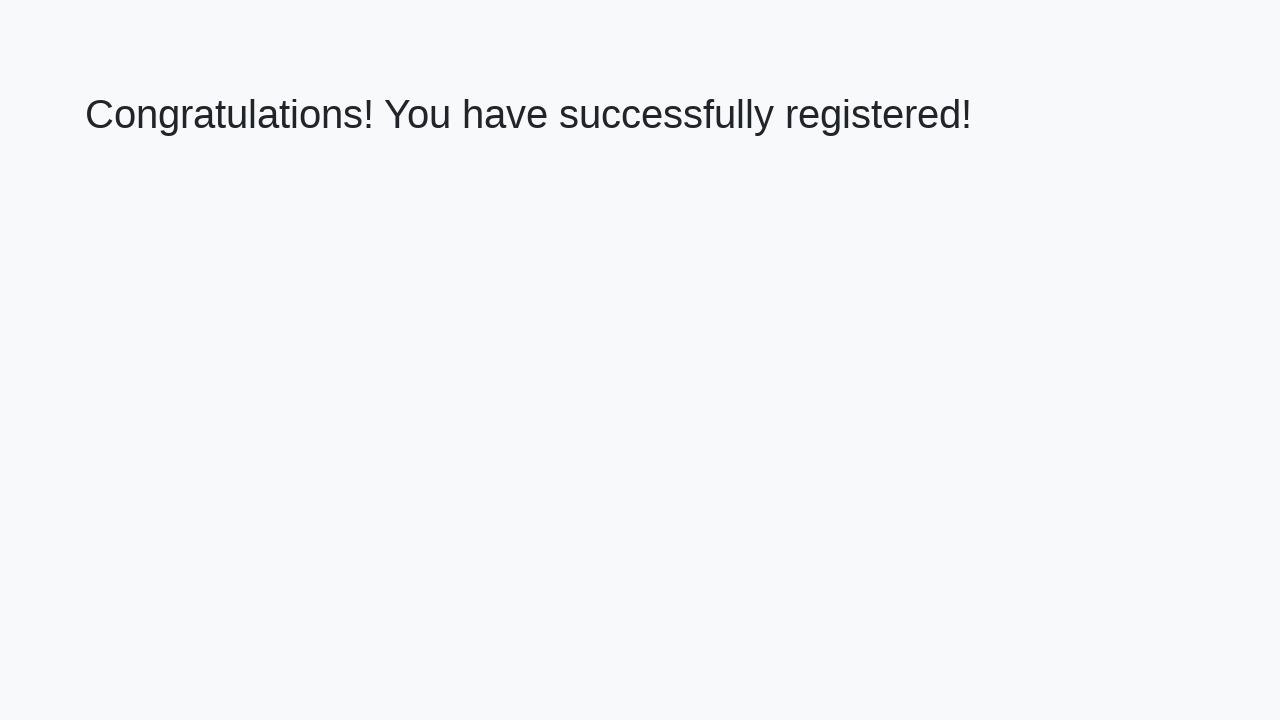

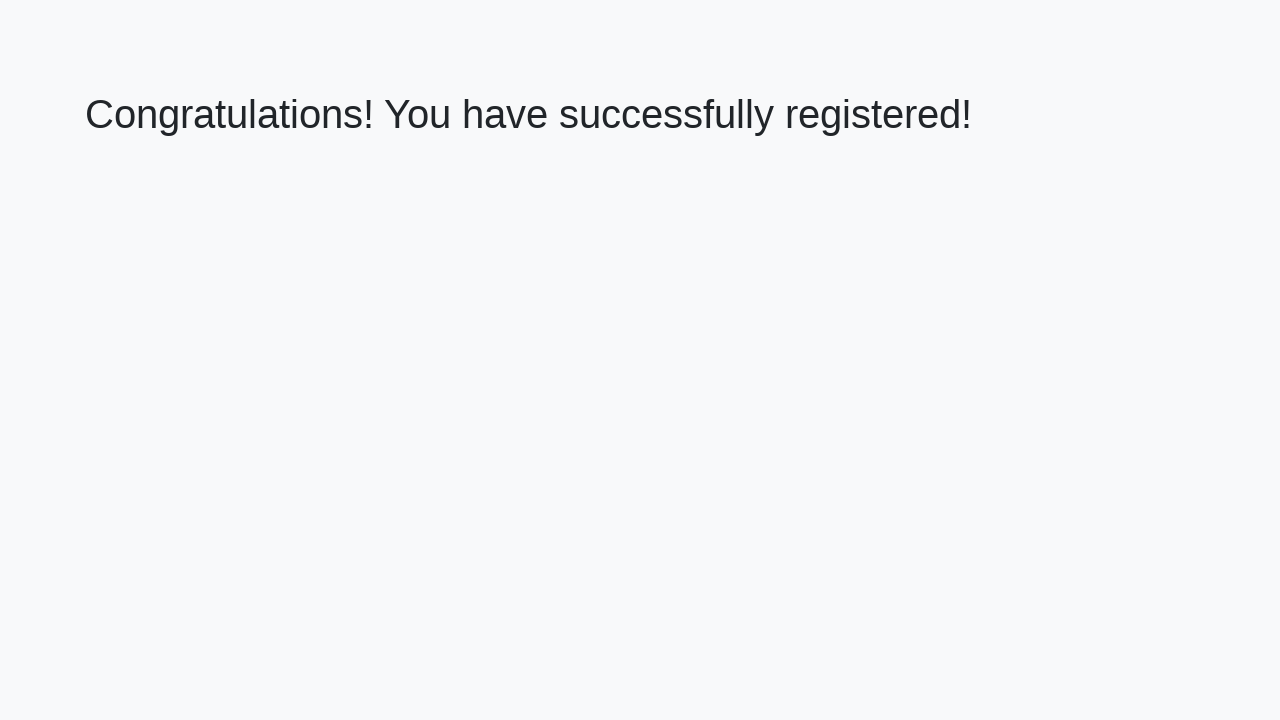